Tests element selection states by clicking radio buttons and checkboxes, then verifying their selected/unselected states

Starting URL: https://automationfc.github.io/basic-form/index.html

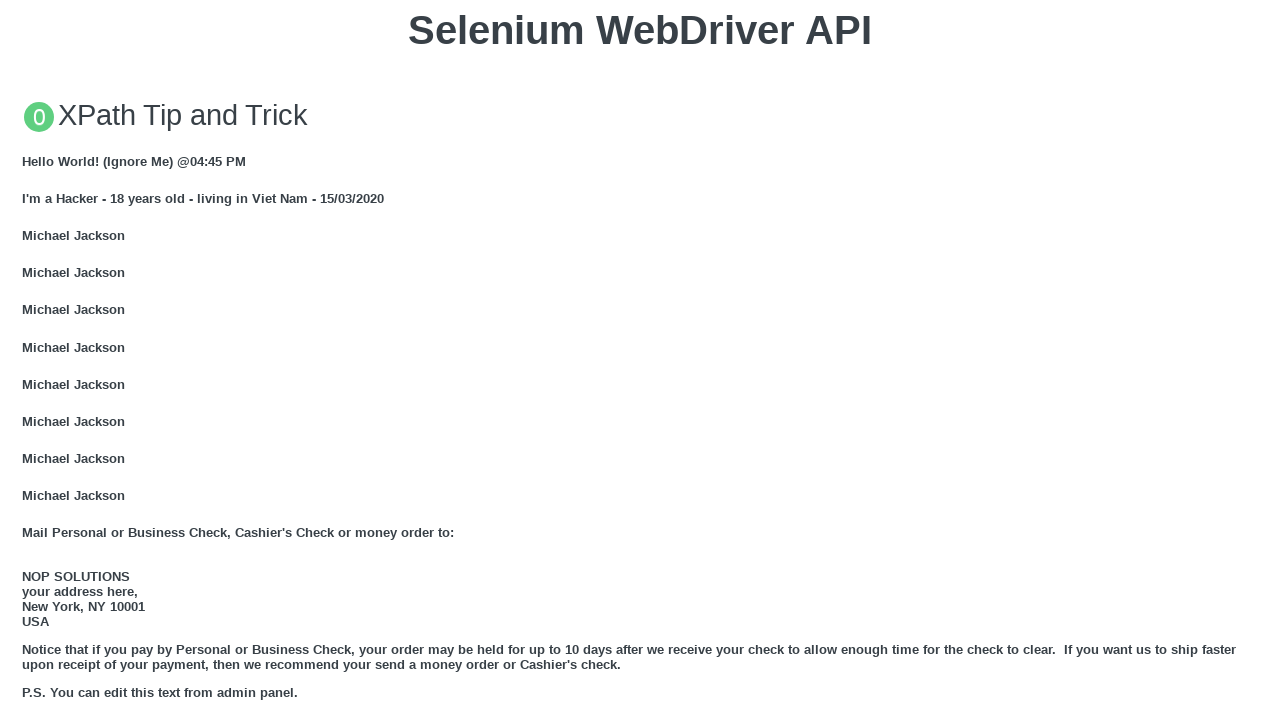

Reloaded the page to start fresh
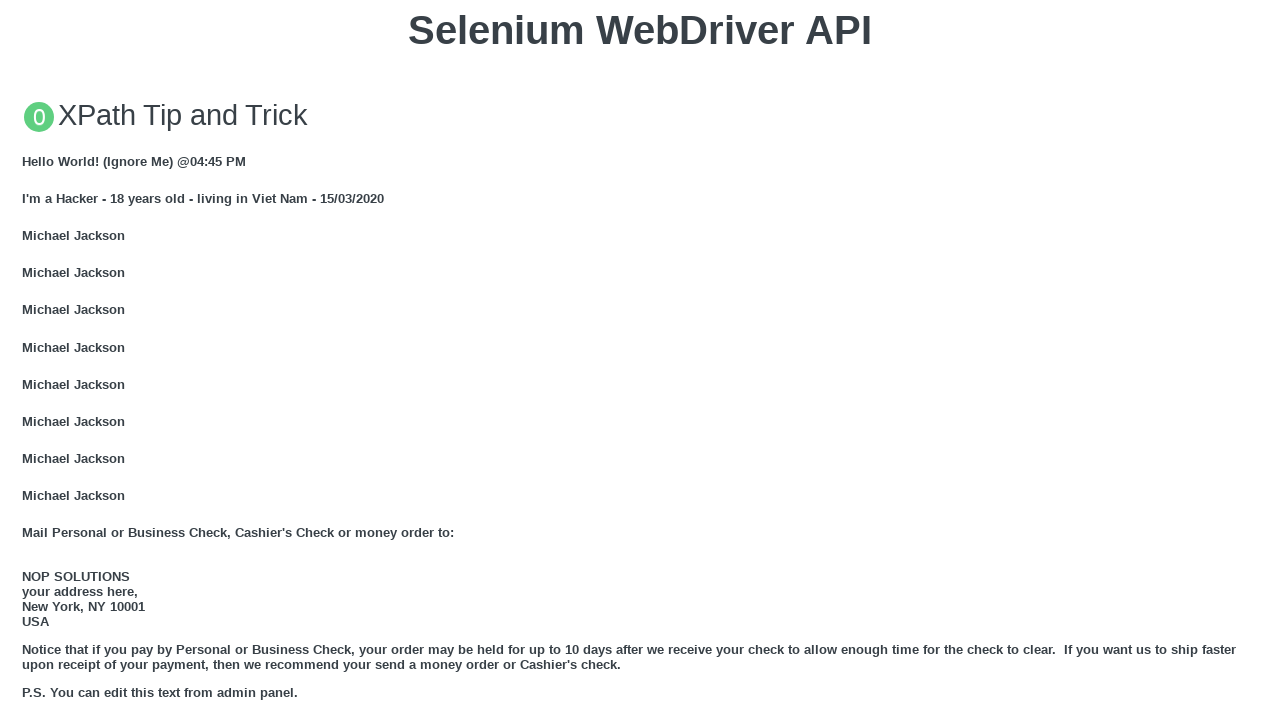

Clicked 'Under 18' radio button at (28, 360) on #under_18
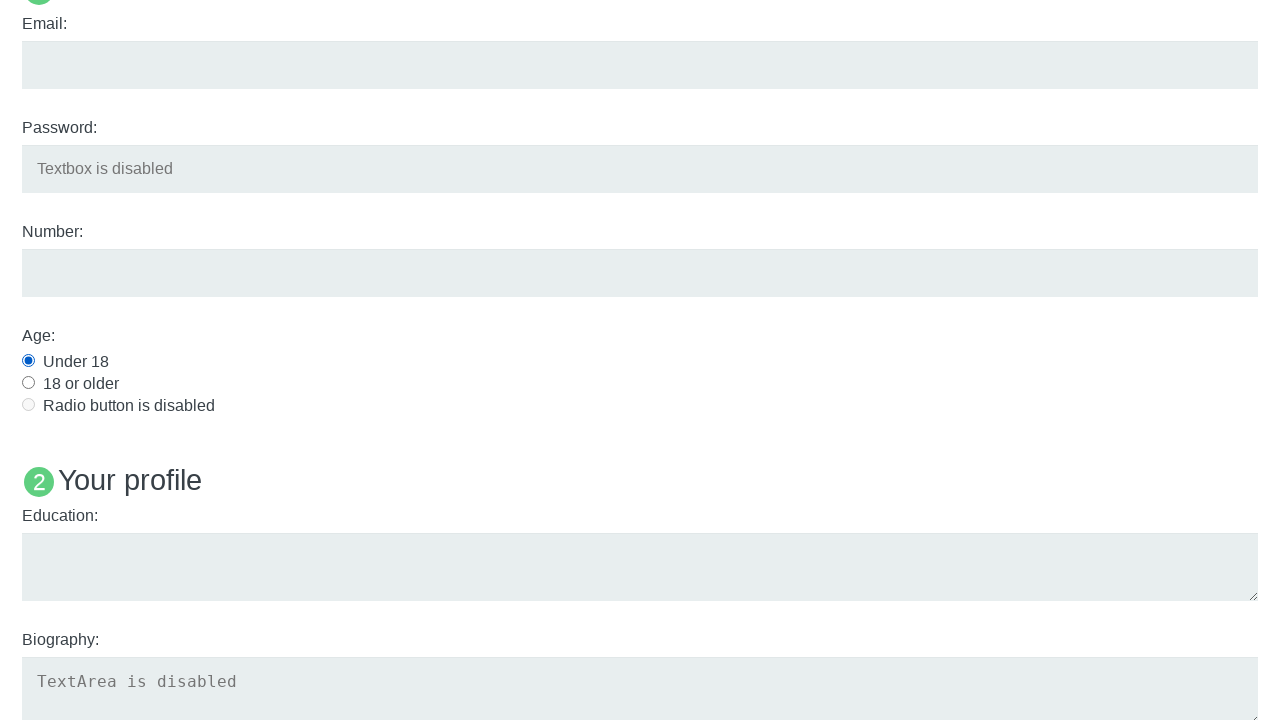

Clicked 'Java' checkbox at (28, 361) on #java
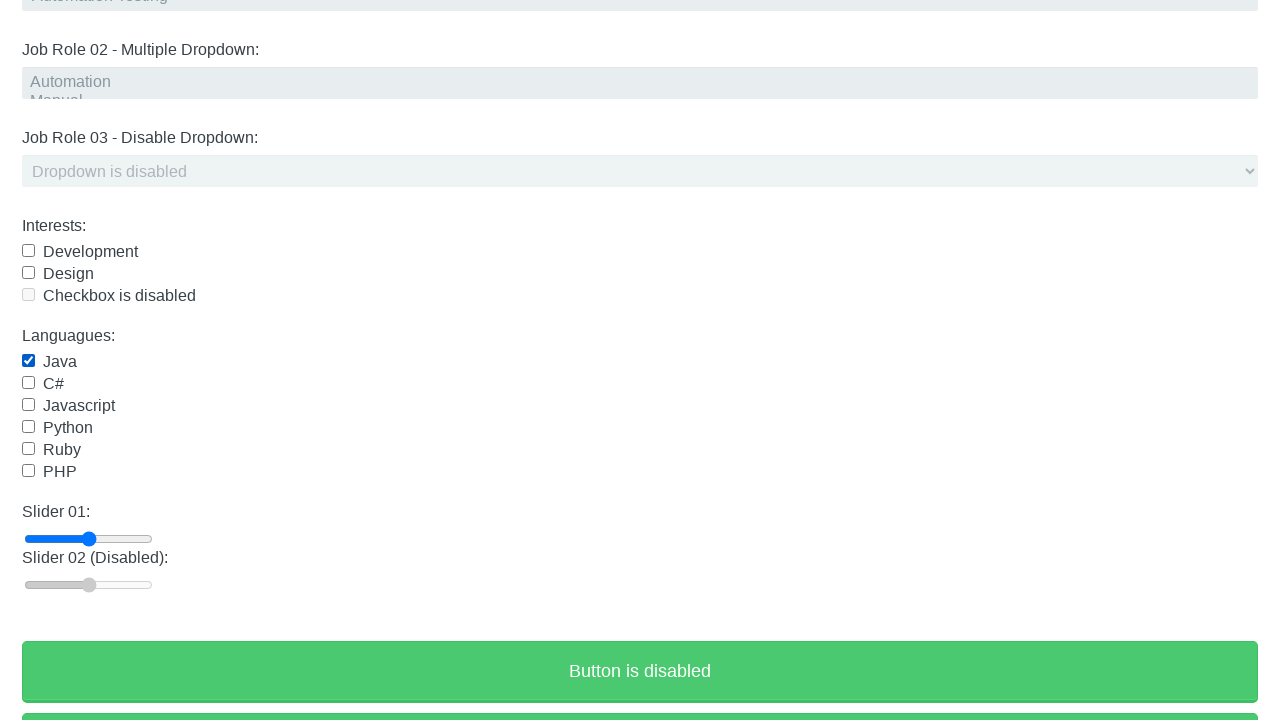

Verified 'Under 18' radio button is selected
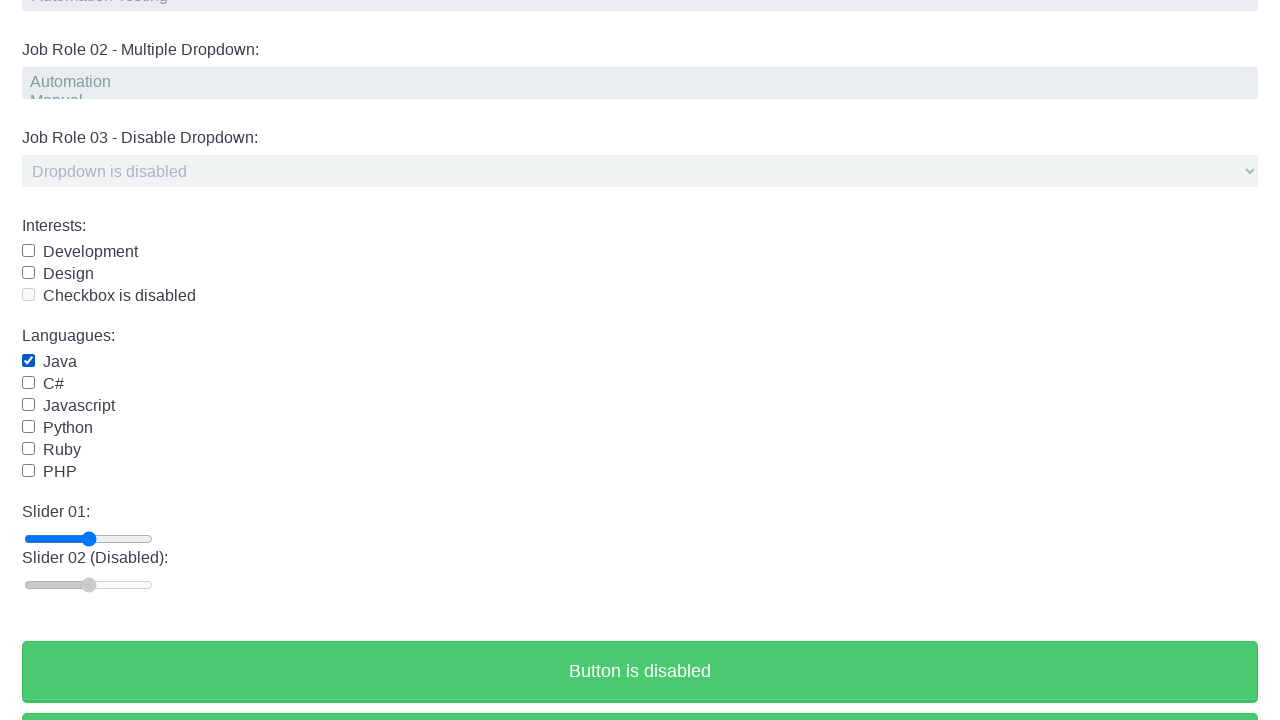

Verified 'Java' checkbox is selected
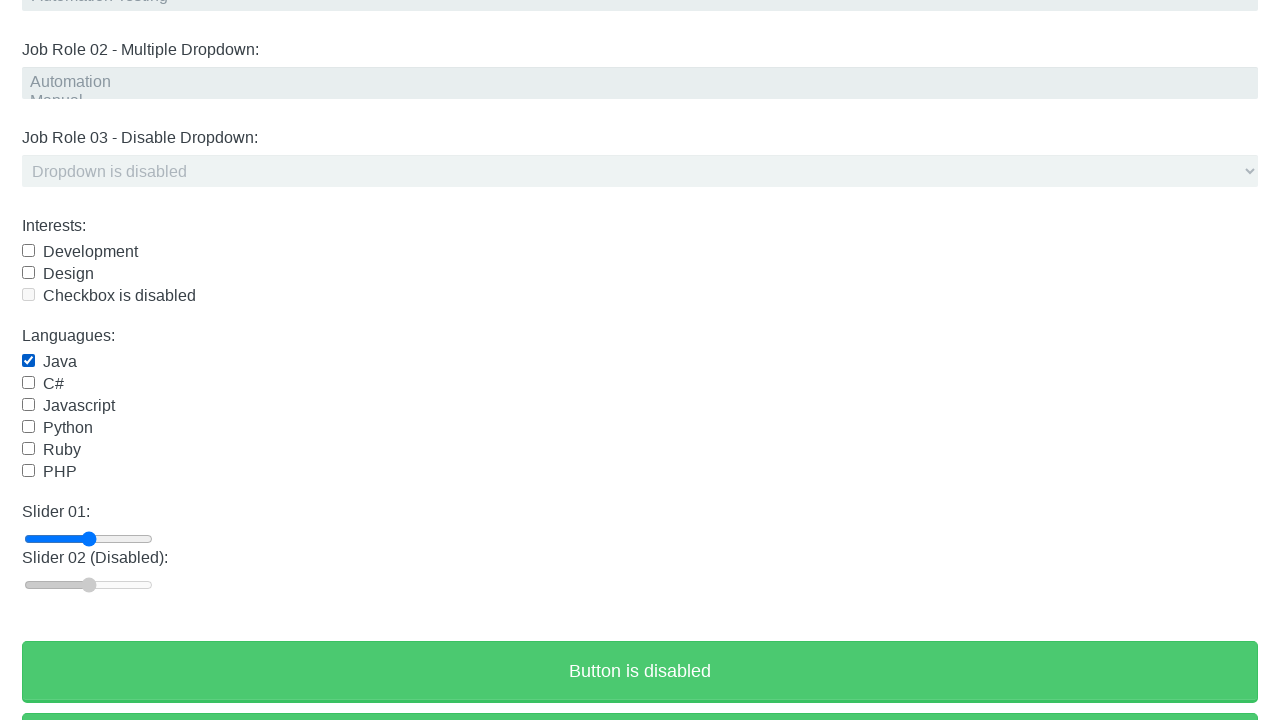

Clicked 'Java' checkbox again to deselect it at (28, 361) on #java
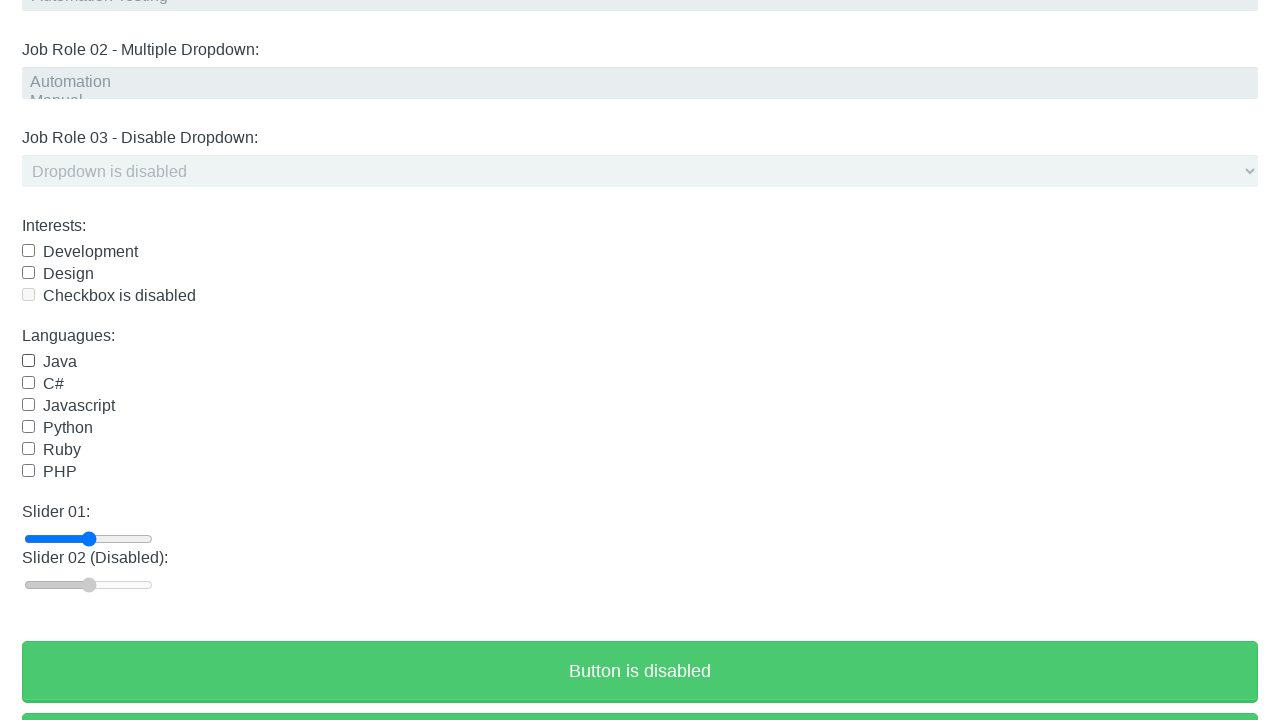

Verified 'Under 18' radio button is still selected
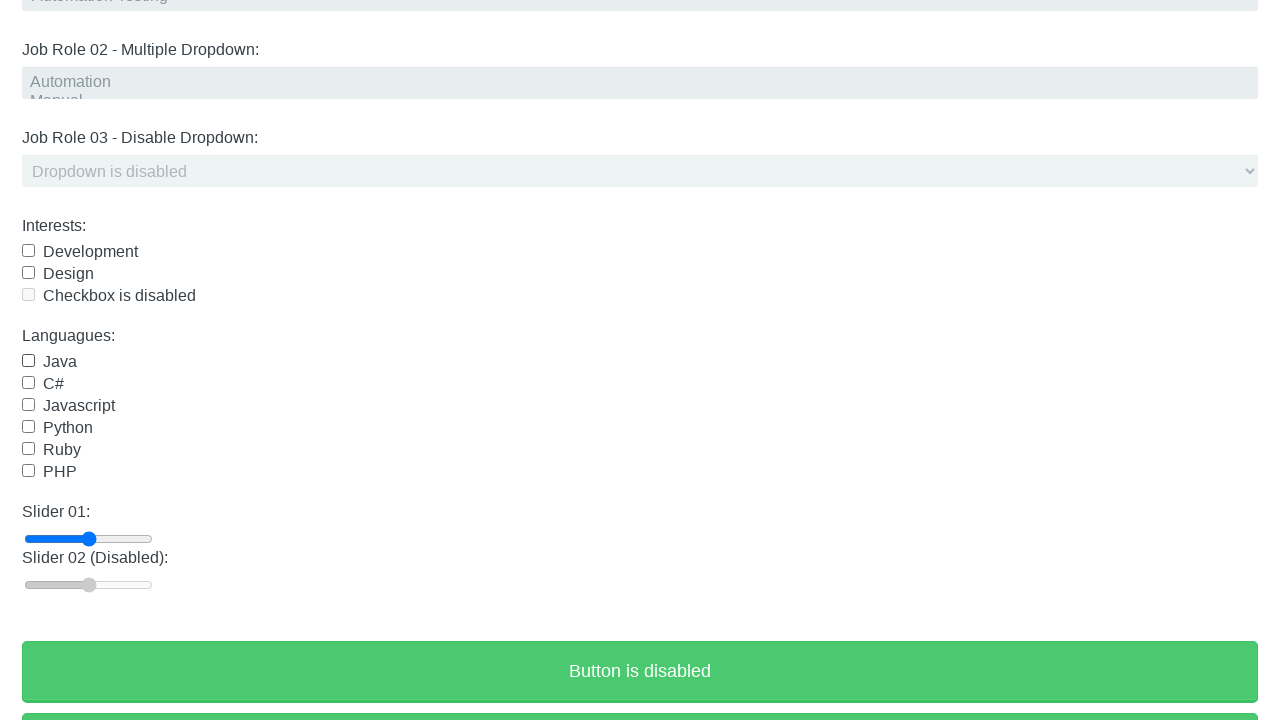

Verified 'Java' checkbox is now deselected
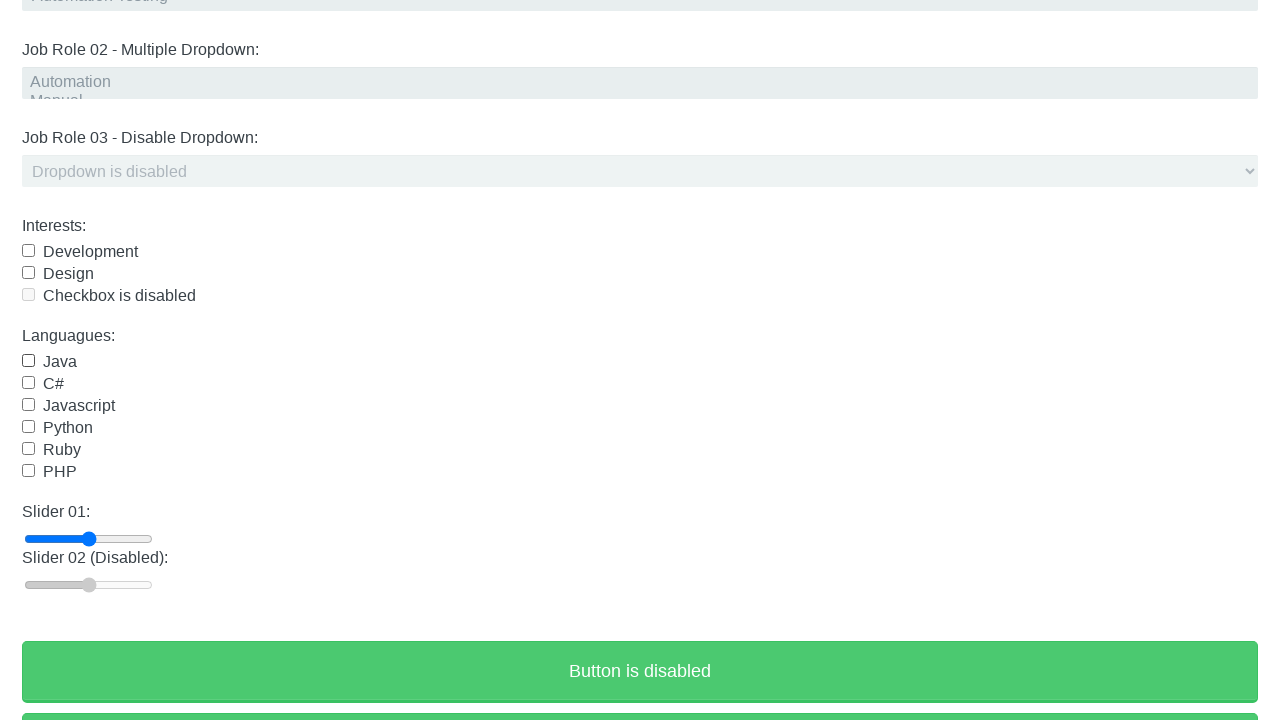

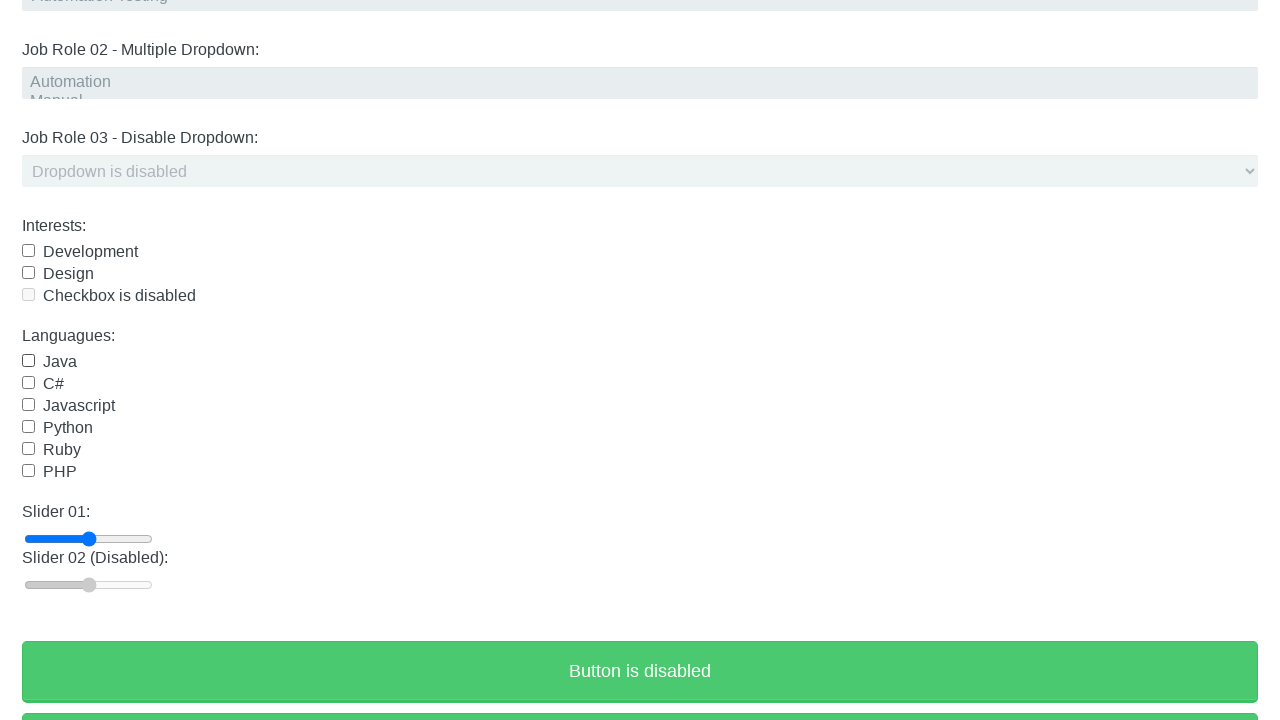